Tests a practice form by filling in name and email fields, clicking a checkbox, selecting dropdown options, and submitting the form to verify success message

Starting URL: https://rahulshettyacademy.com/angularpractice/

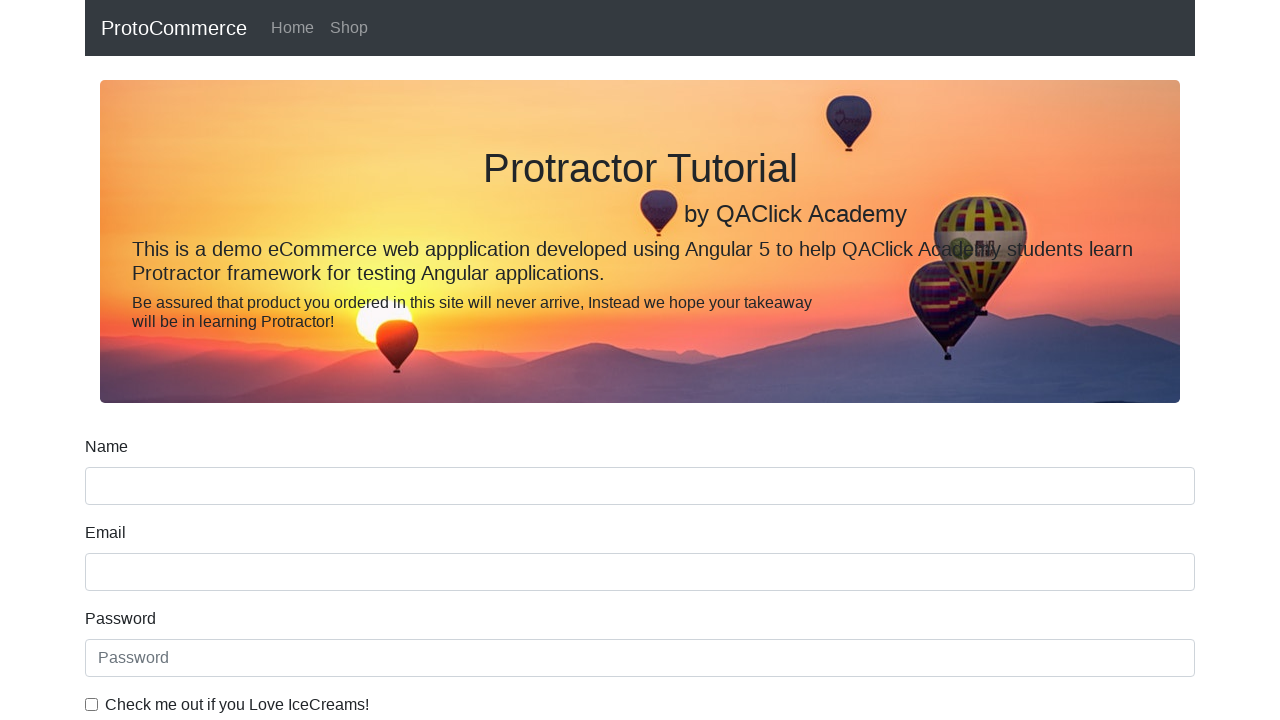

Filled name field with 'Rahul' on input[name='name']
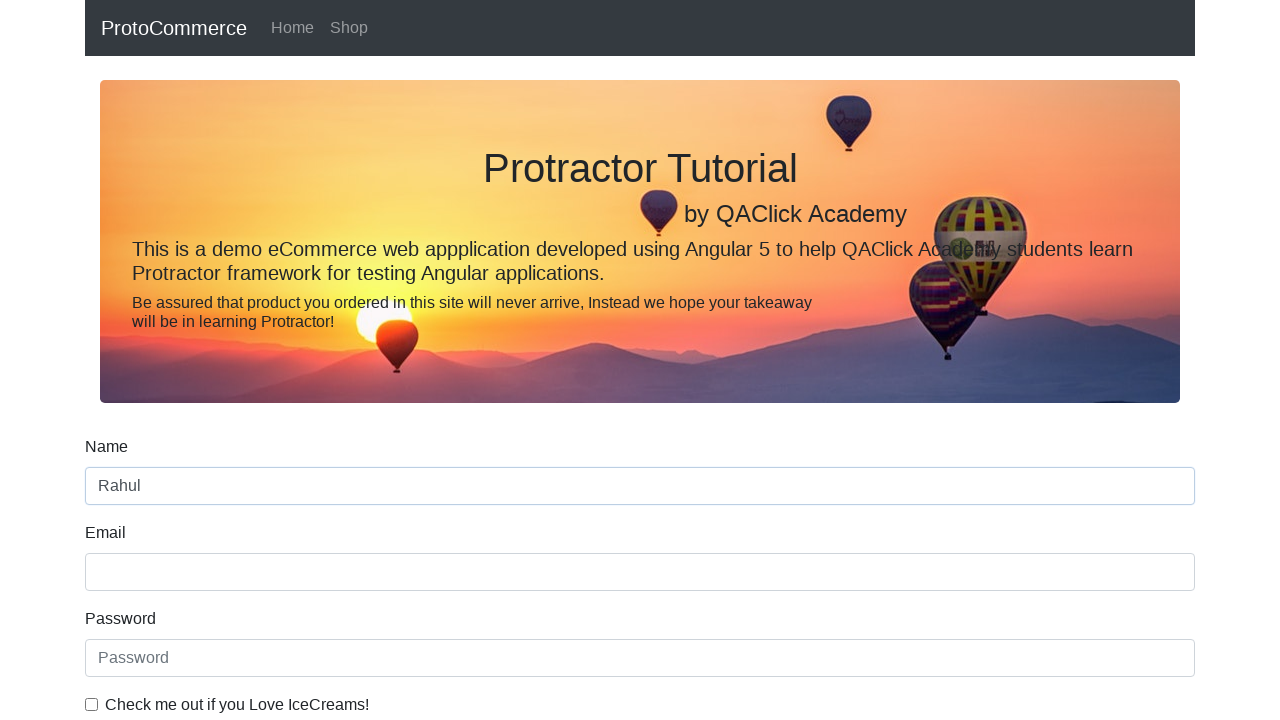

Filled email field with 'Shetty' on input[name='email']
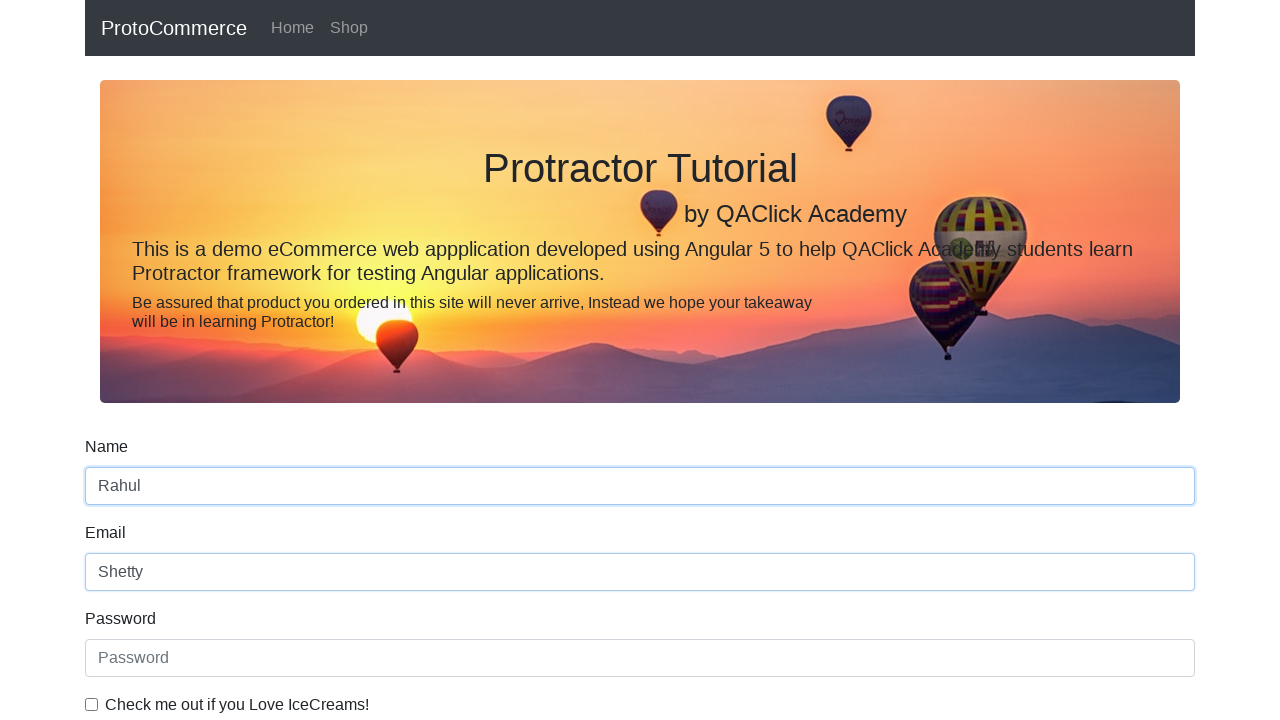

Clicked checkbox to agree to terms at (92, 704) on #exampleCheck1
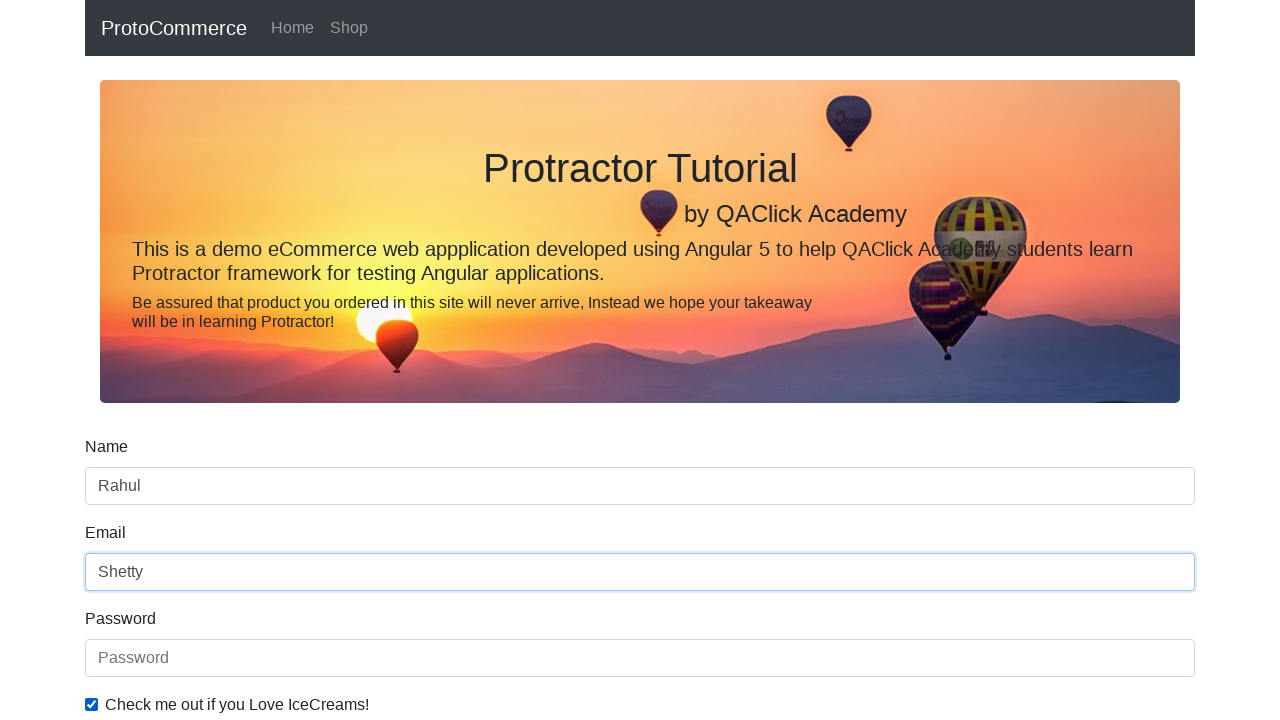

Selected 'Female' from gender dropdown on #exampleFormControlSelect1
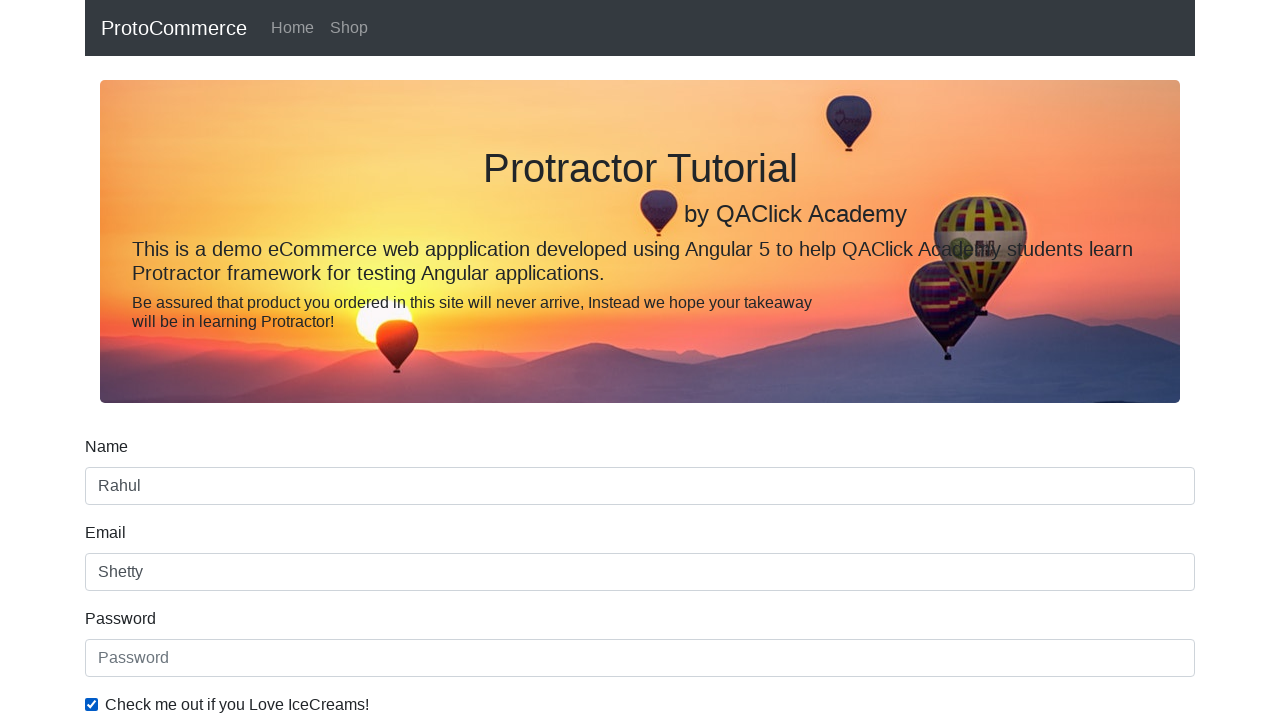

Selected first option from dropdown by index on #exampleFormControlSelect1
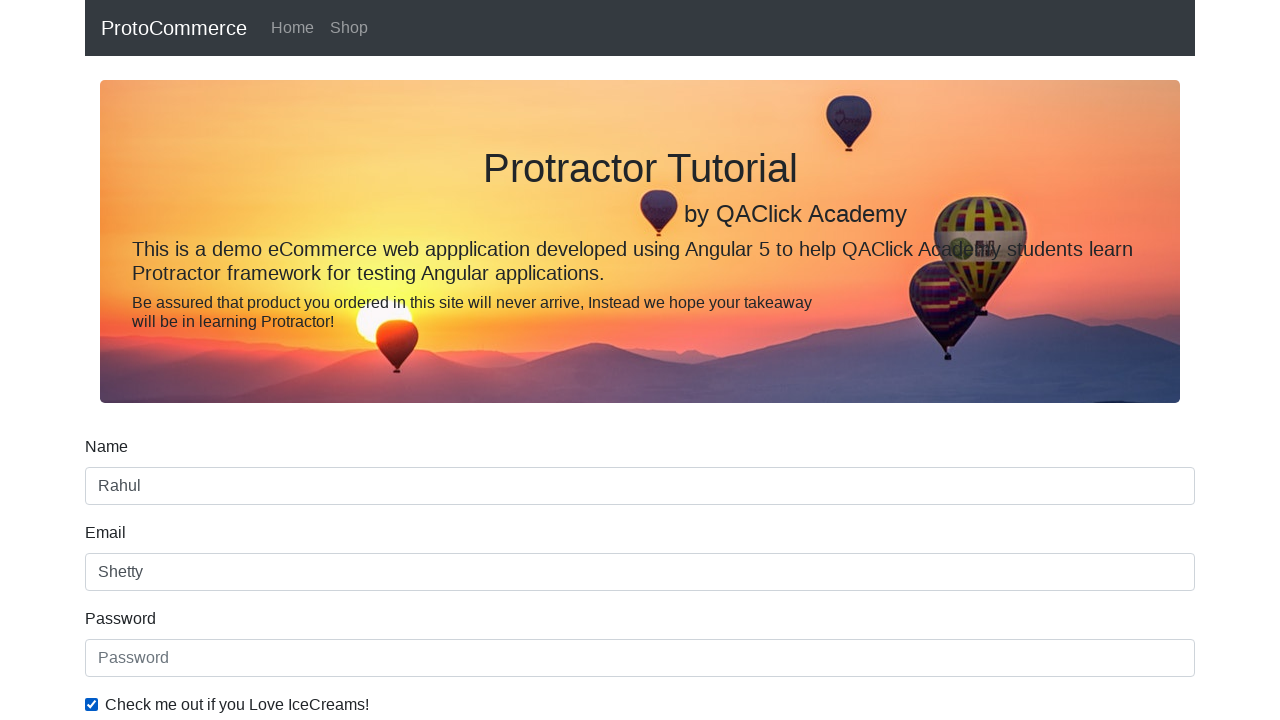

Clicked submit button to submit form at (123, 491) on xpath=//input[@type='submit']
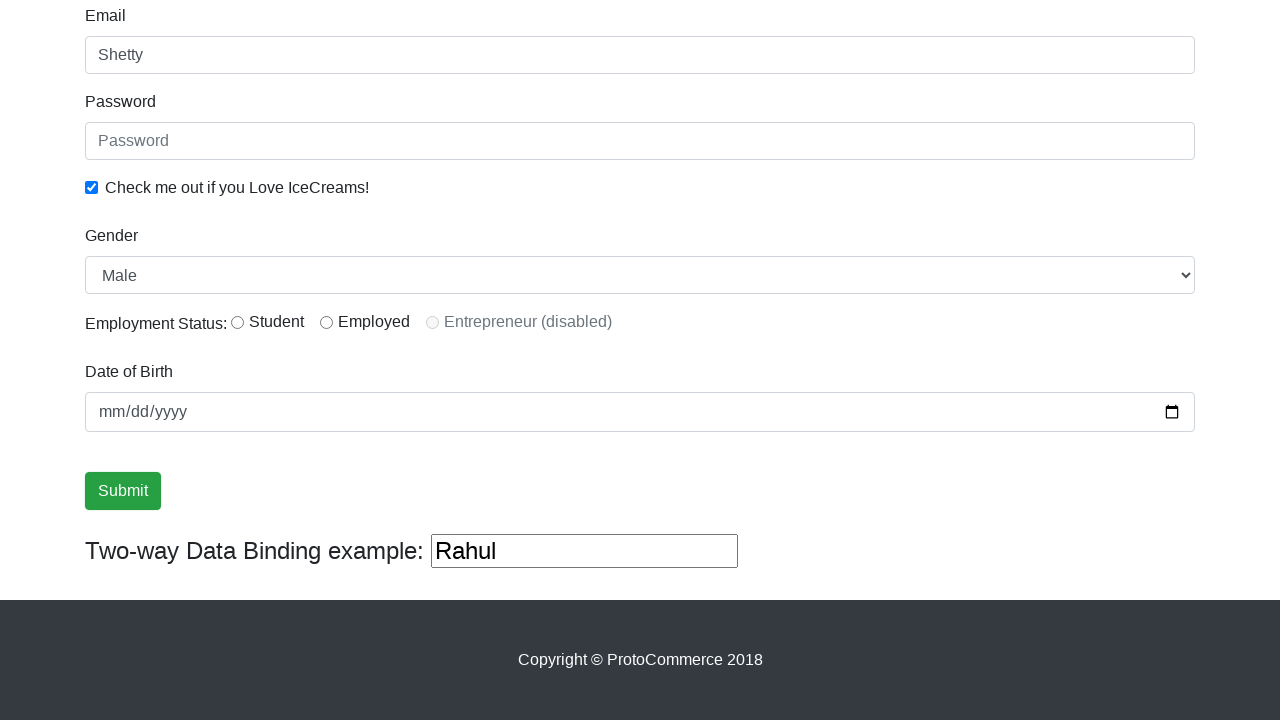

Success message appeared confirming form submission
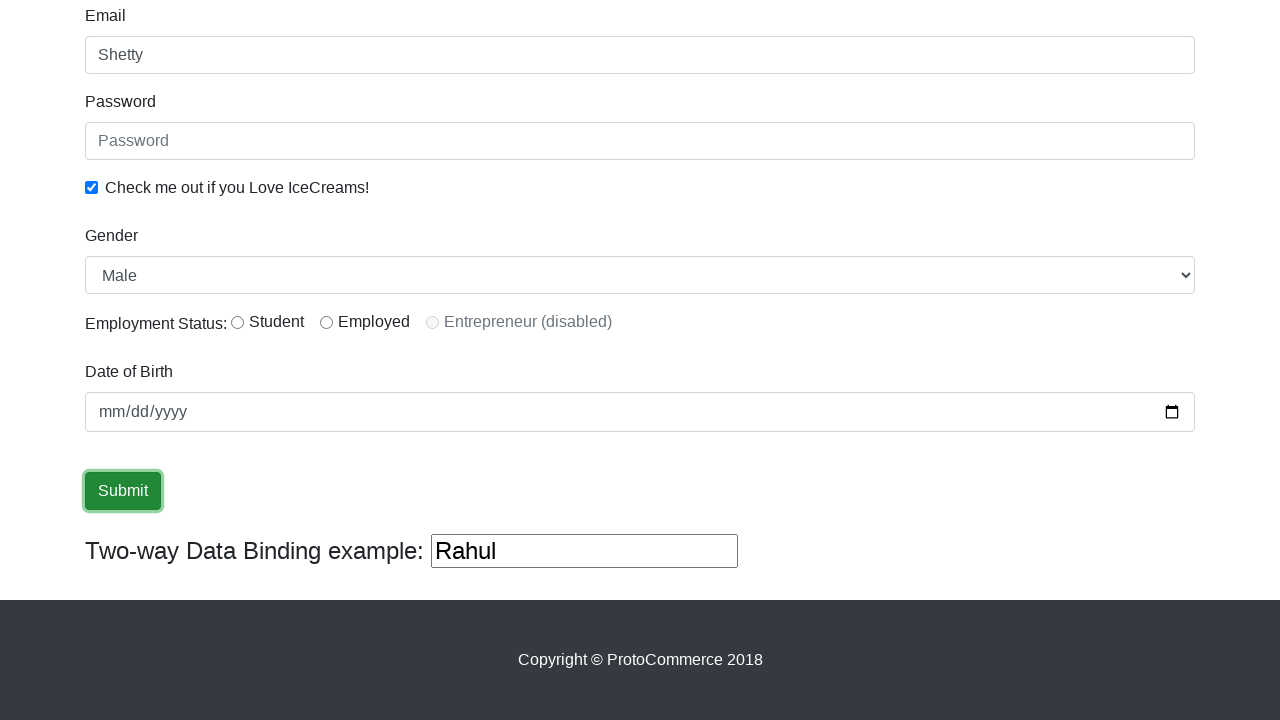

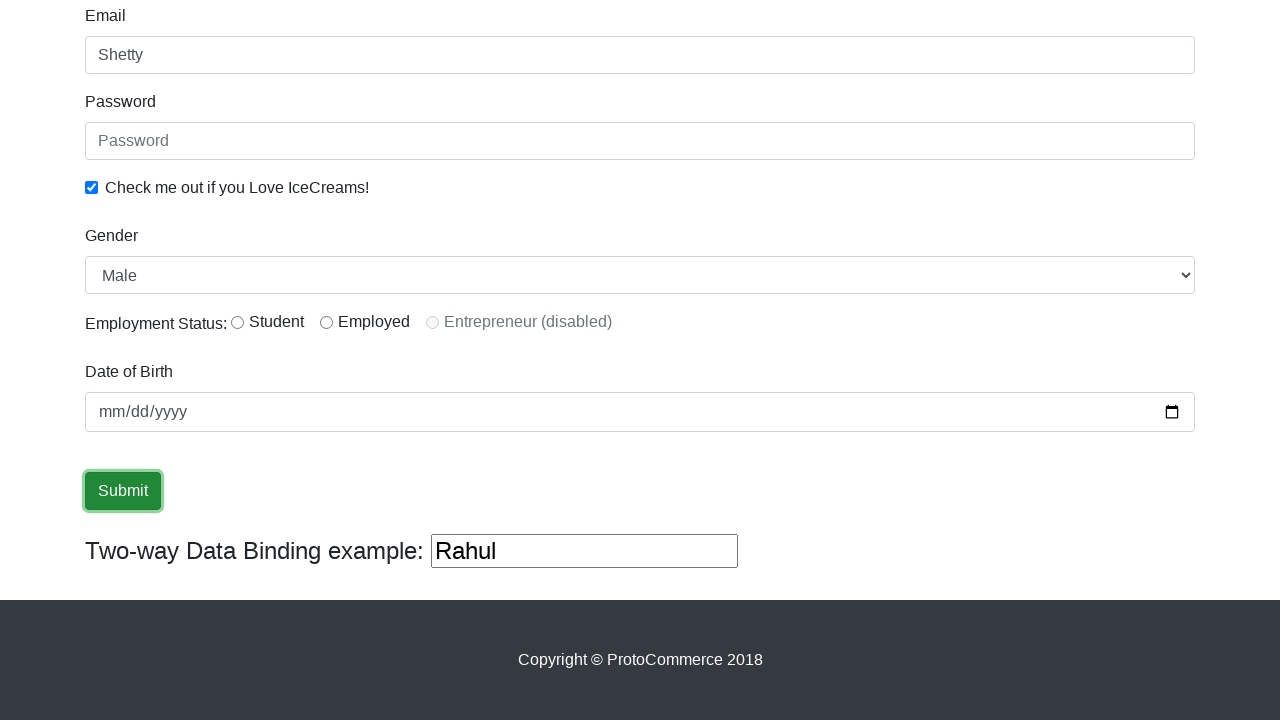